Tests a dynamic passenger dropdown by clicking to open it, incrementing the adult count 4 times, closing it, and verifying the display shows "5 Adult".

Starting URL: https://rahulshettyacademy.com/dropdownsPractise/

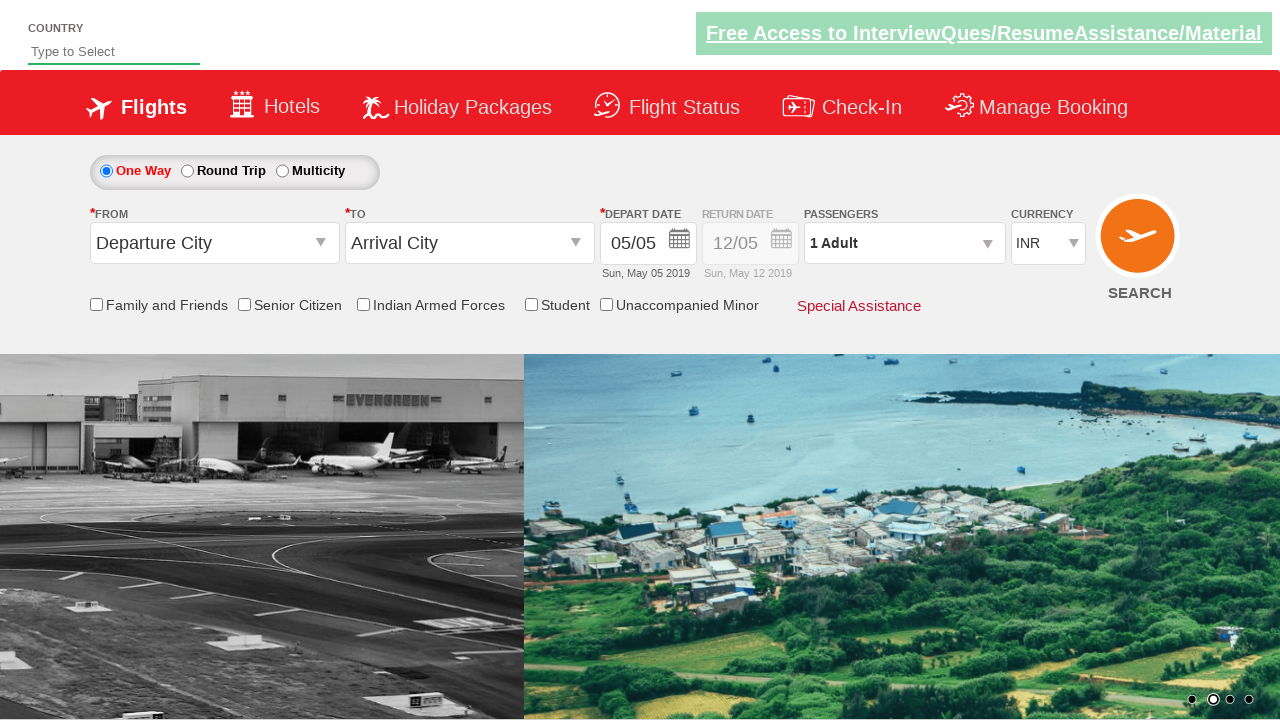

Clicked on passenger info dropdown to open it at (904, 243) on #divpaxinfo
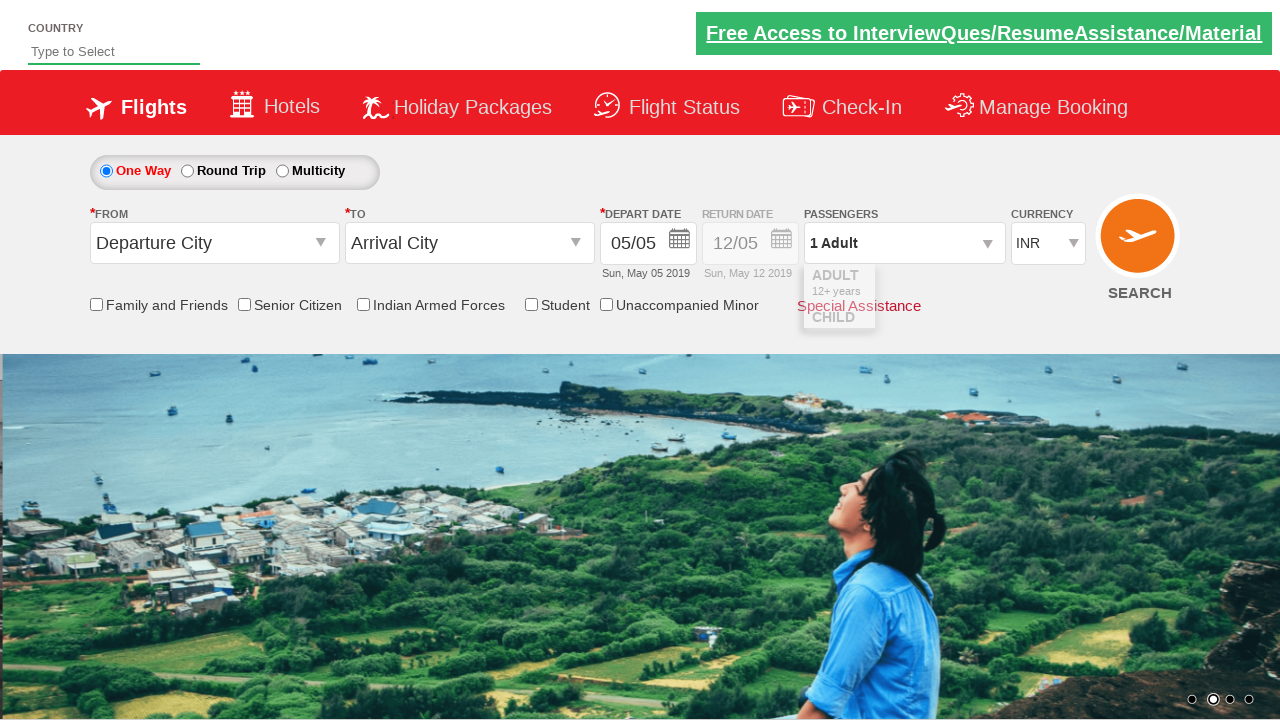

Waited 2 seconds for dropdown to be visible
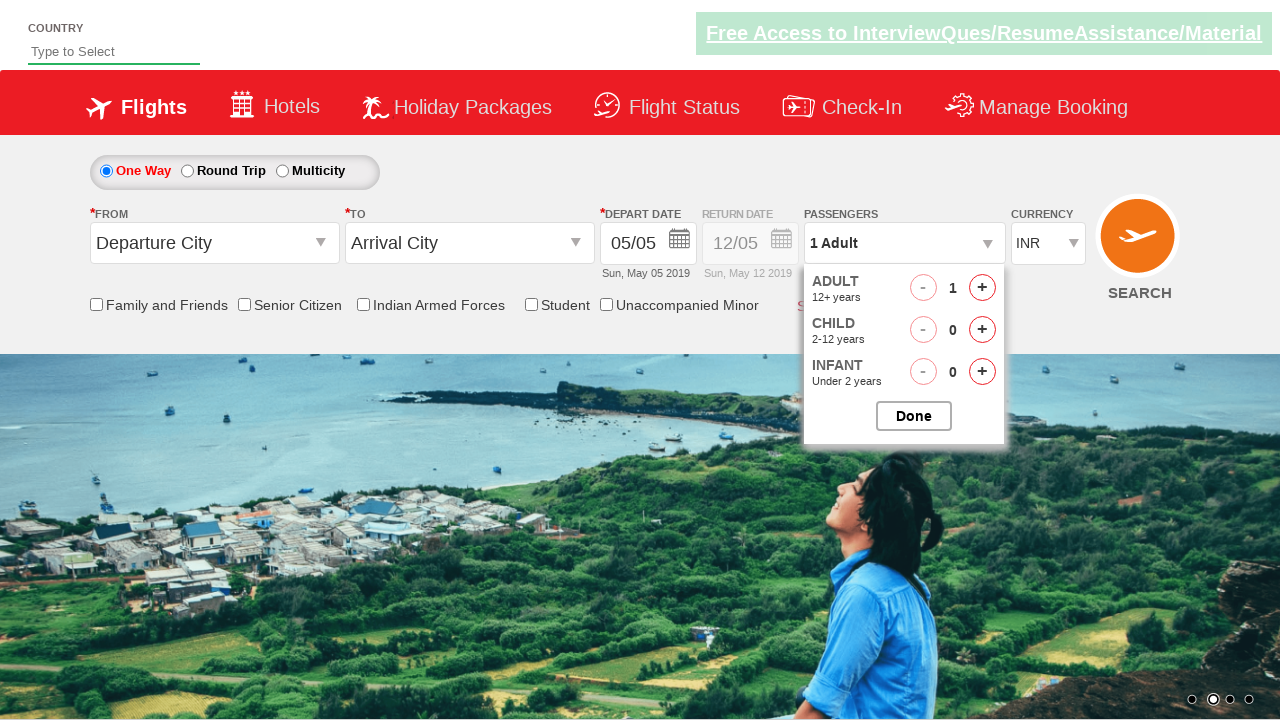

Clicked increment adult button (increment 1 of 4) at (982, 288) on #hrefIncAdt
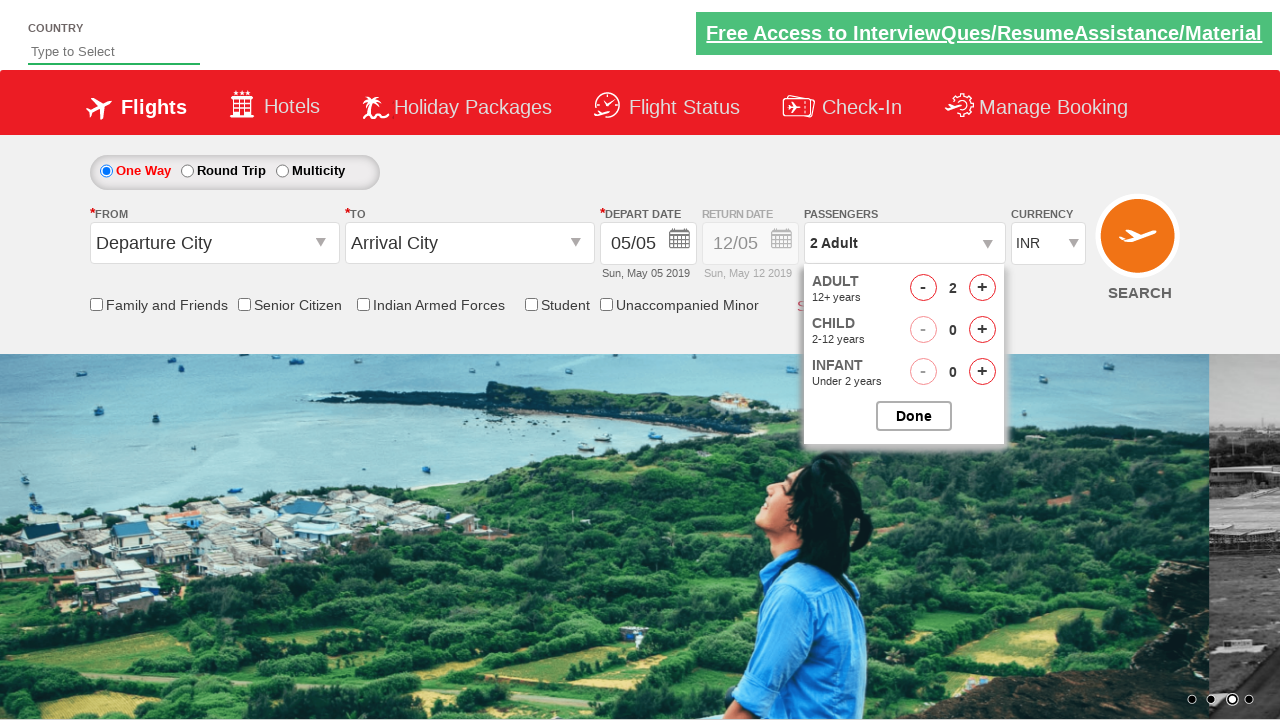

Clicked increment adult button (increment 2 of 4) at (982, 288) on #hrefIncAdt
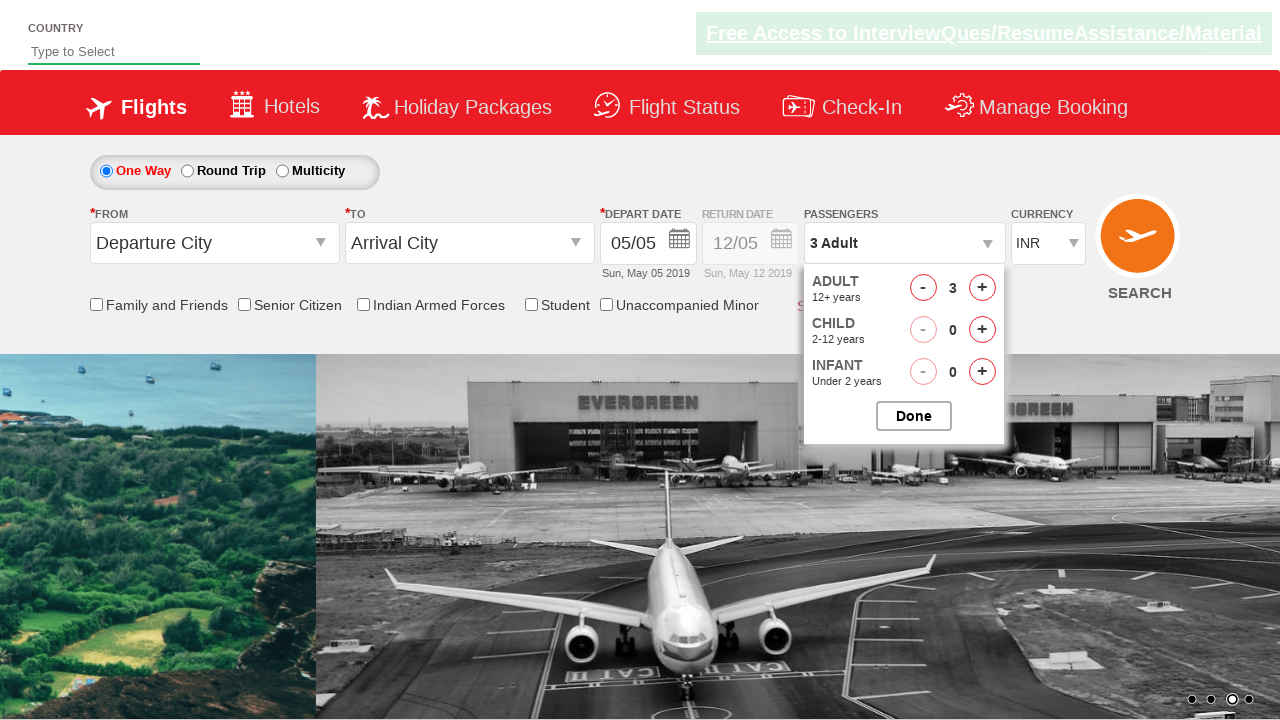

Clicked increment adult button (increment 3 of 4) at (982, 288) on #hrefIncAdt
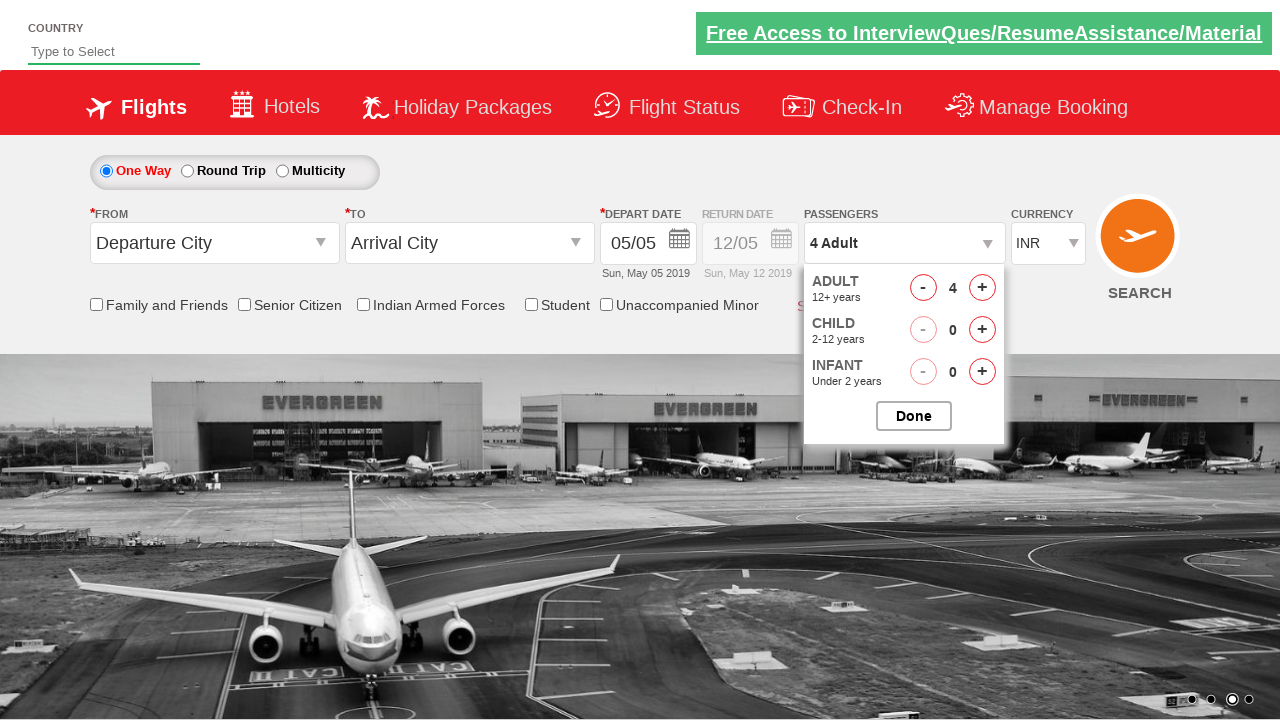

Clicked increment adult button (increment 4 of 4) at (982, 288) on #hrefIncAdt
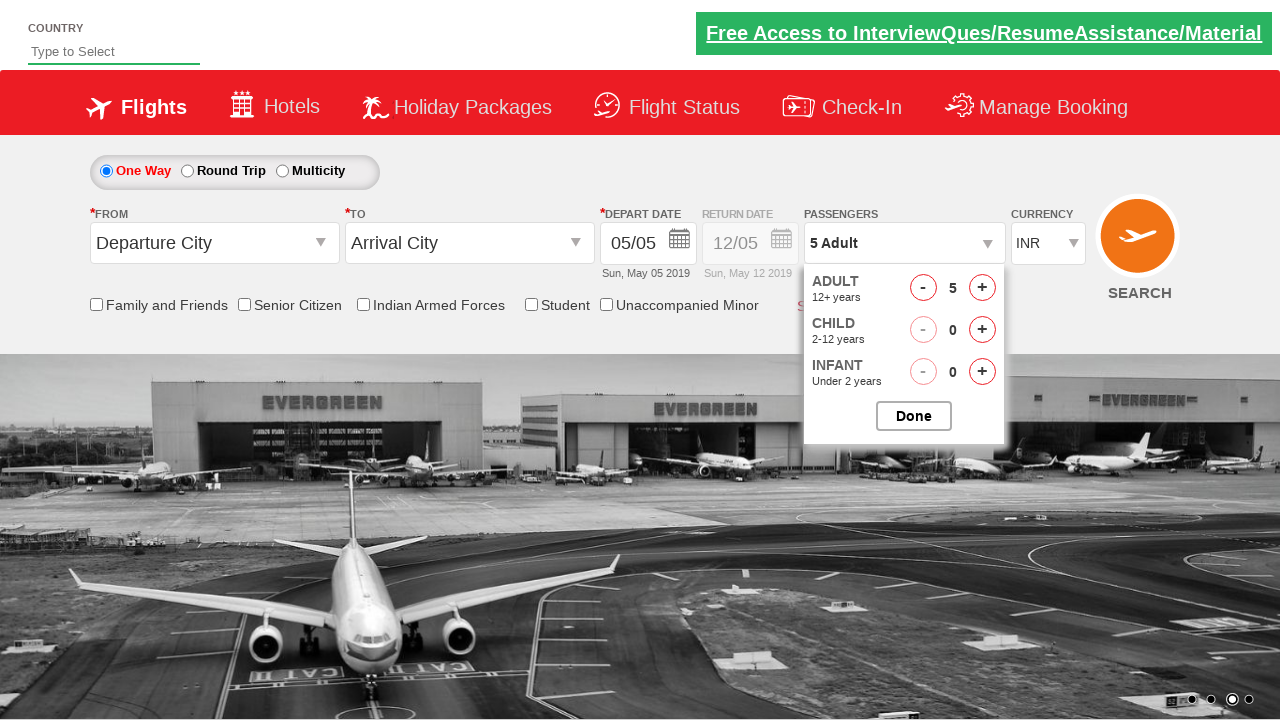

Clicked button to close passenger options dropdown at (914, 416) on #btnclosepaxoption
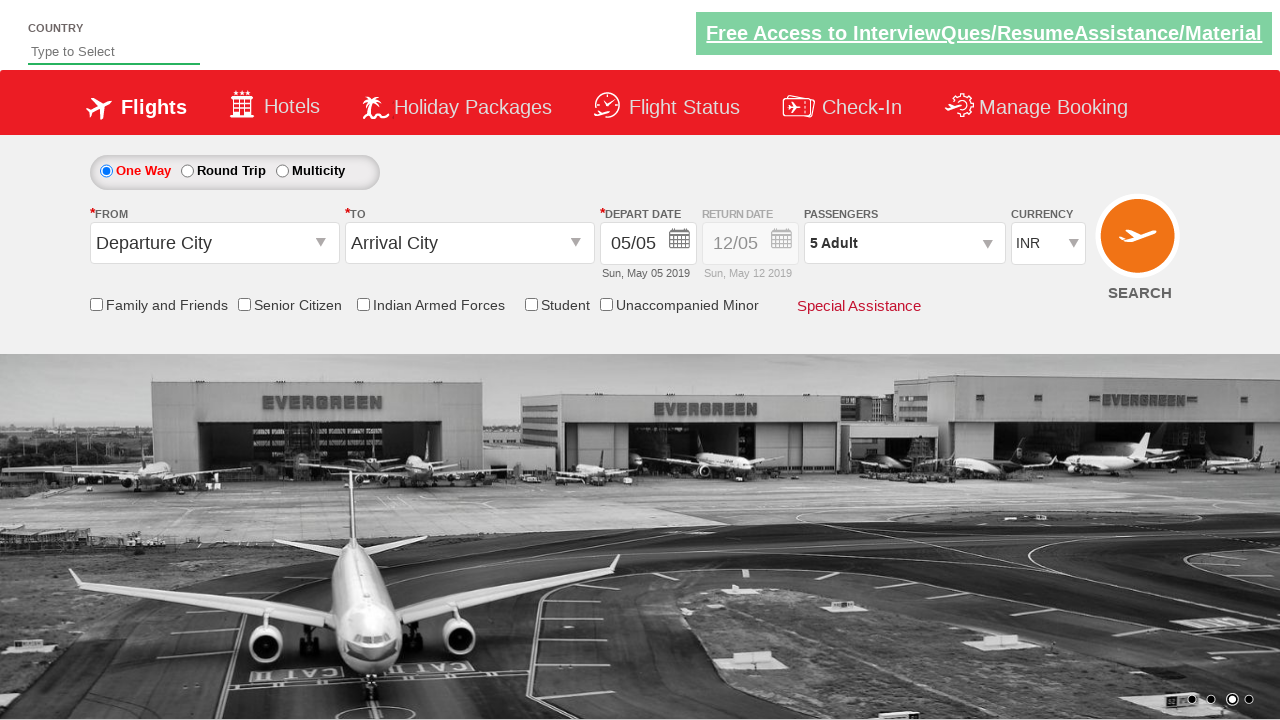

Retrieved dropdown text content
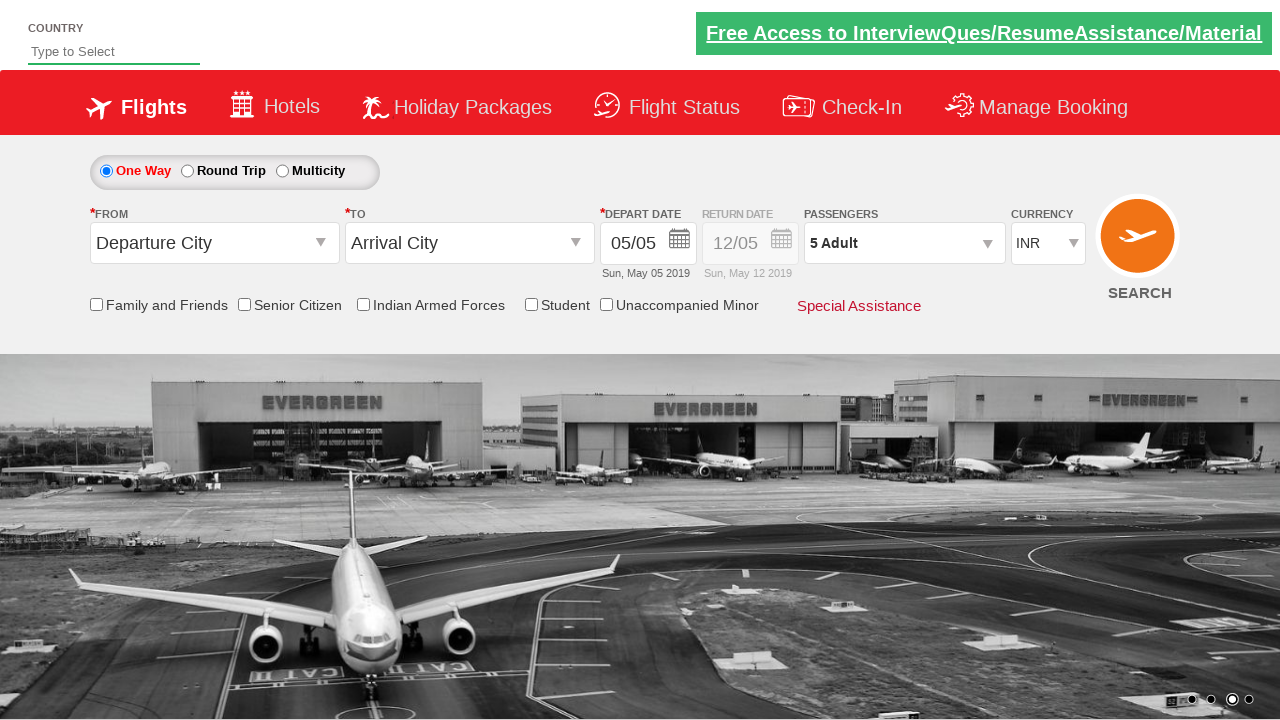

Verified dropdown displays '5 Adult'
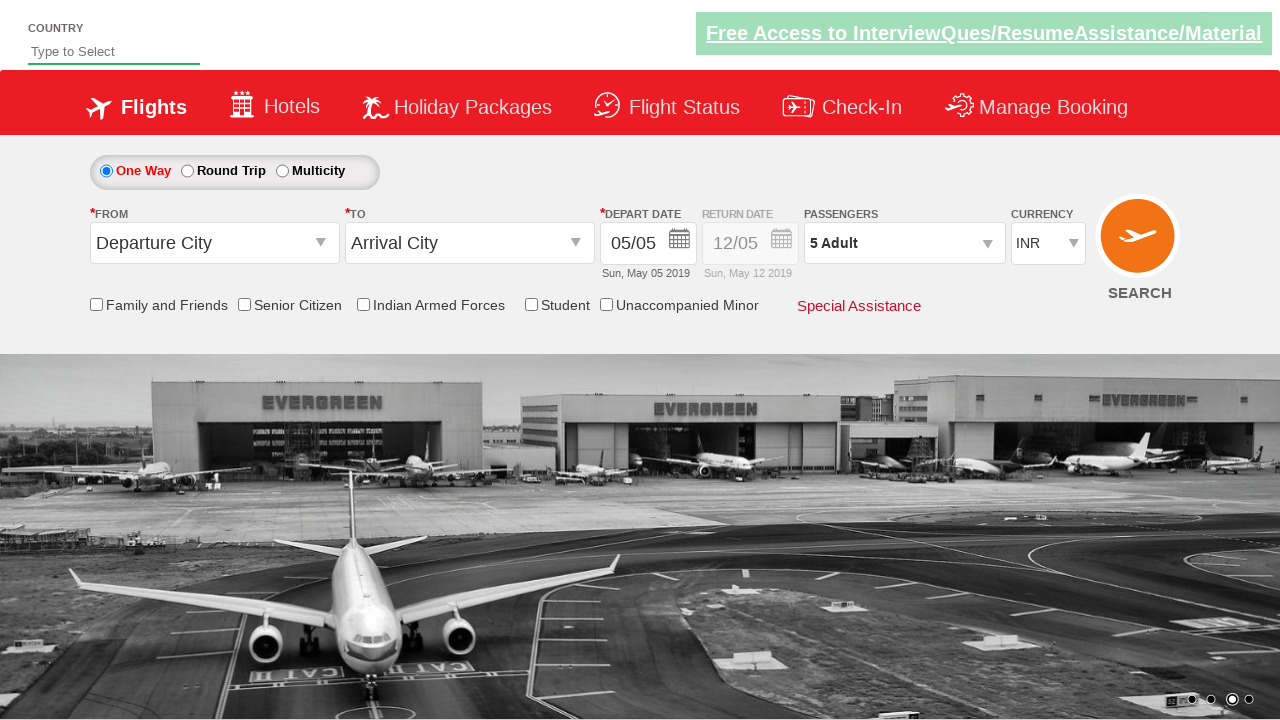

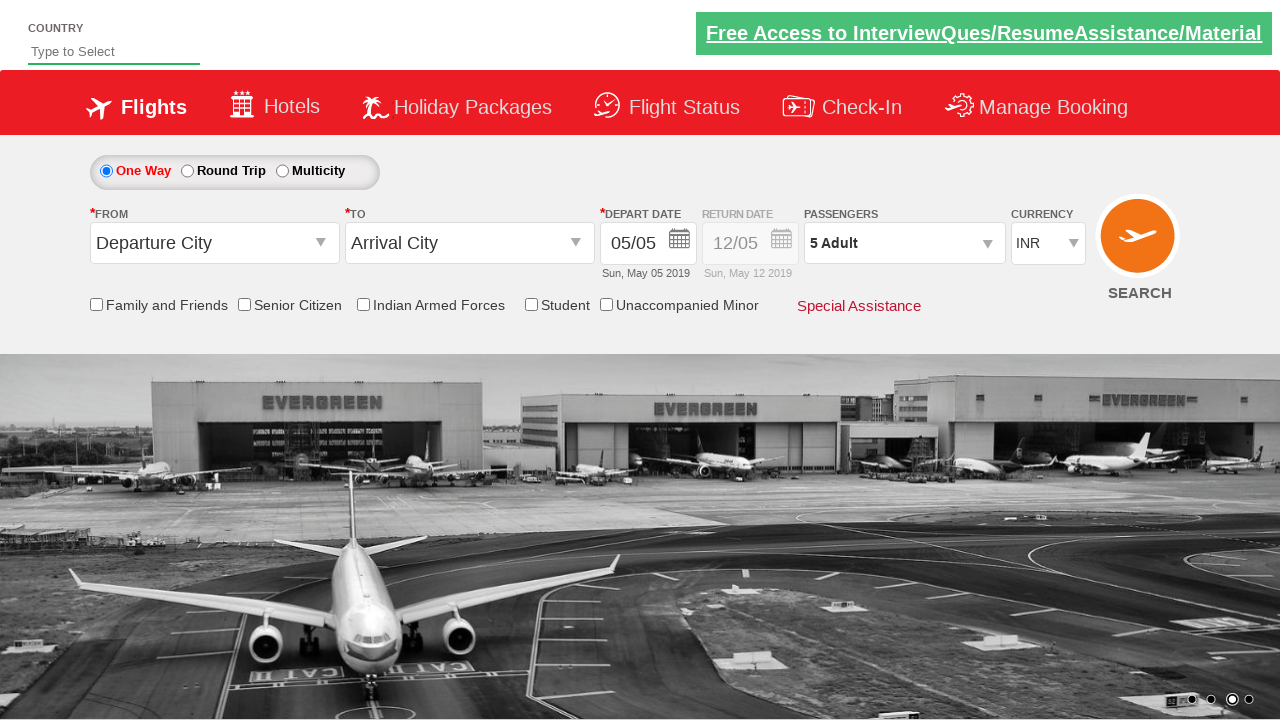